Tests navigation to languages starting with M and verifies MySQL language is listed correctly

Starting URL: http://www.99-bottles-of-beer.net/

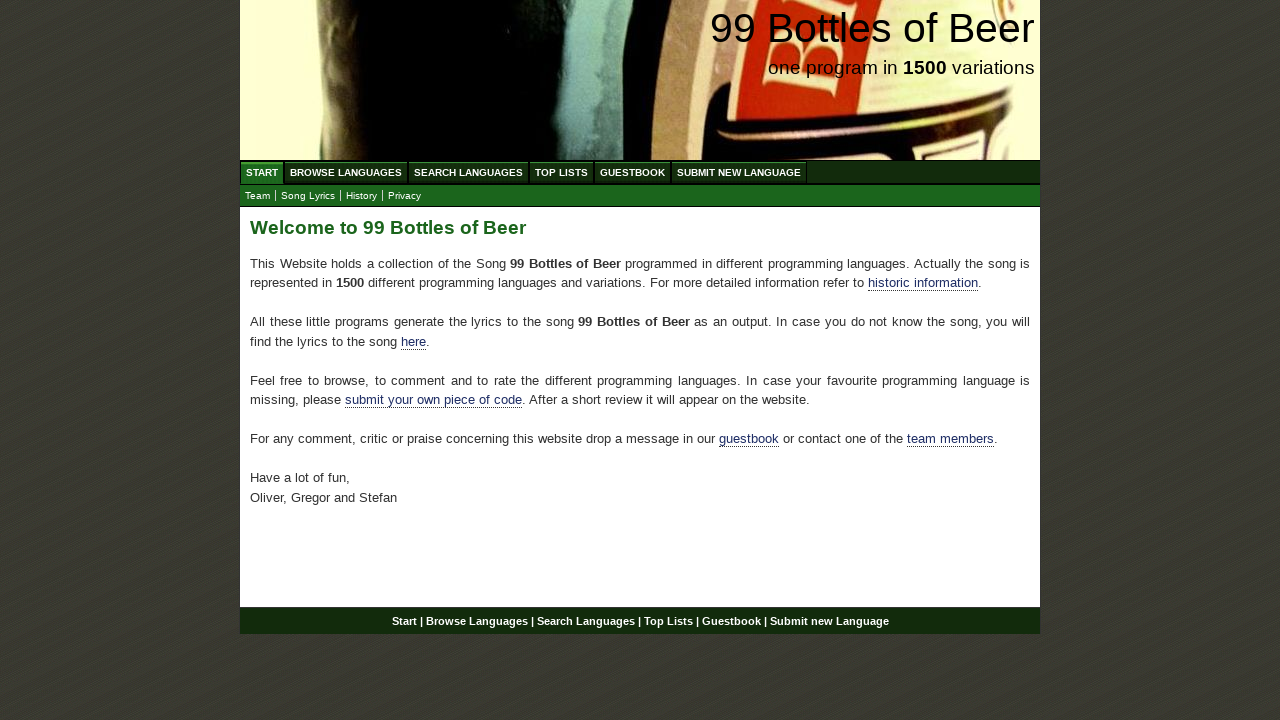

Clicked on 'Browse Languages' in the menu at (346, 172) on xpath=//ul[@id='menu']/li/a[@href='/abc.html']
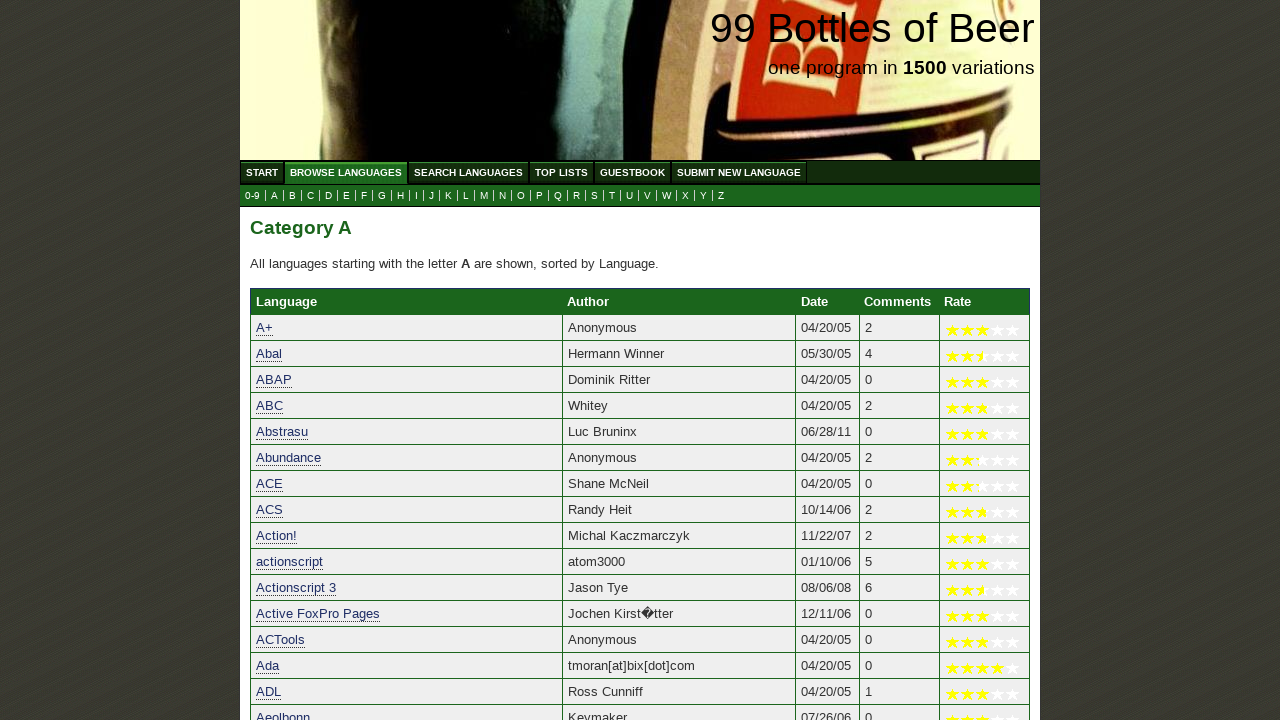

Clicked on letter 'M' in the submenu at (484, 196) on xpath=//ul[@id='submenu']/li/a[@href='m.html']
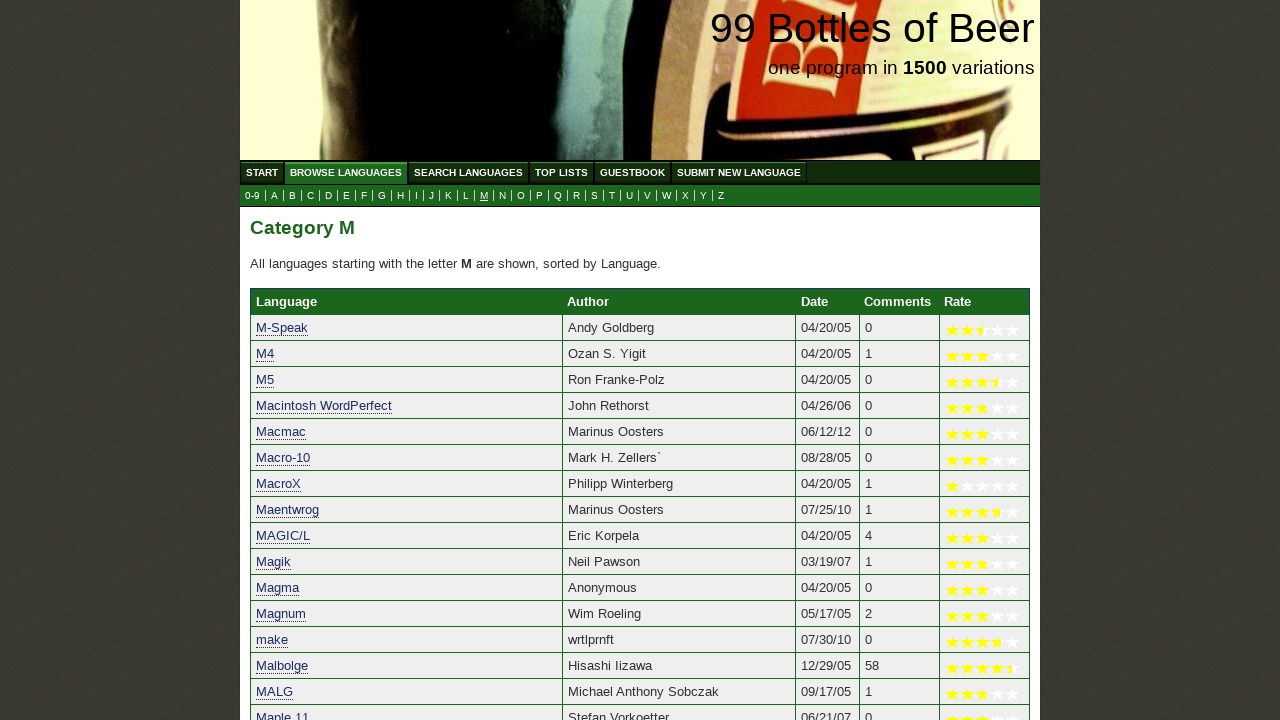

Verified MySQL language link is present in the languages list
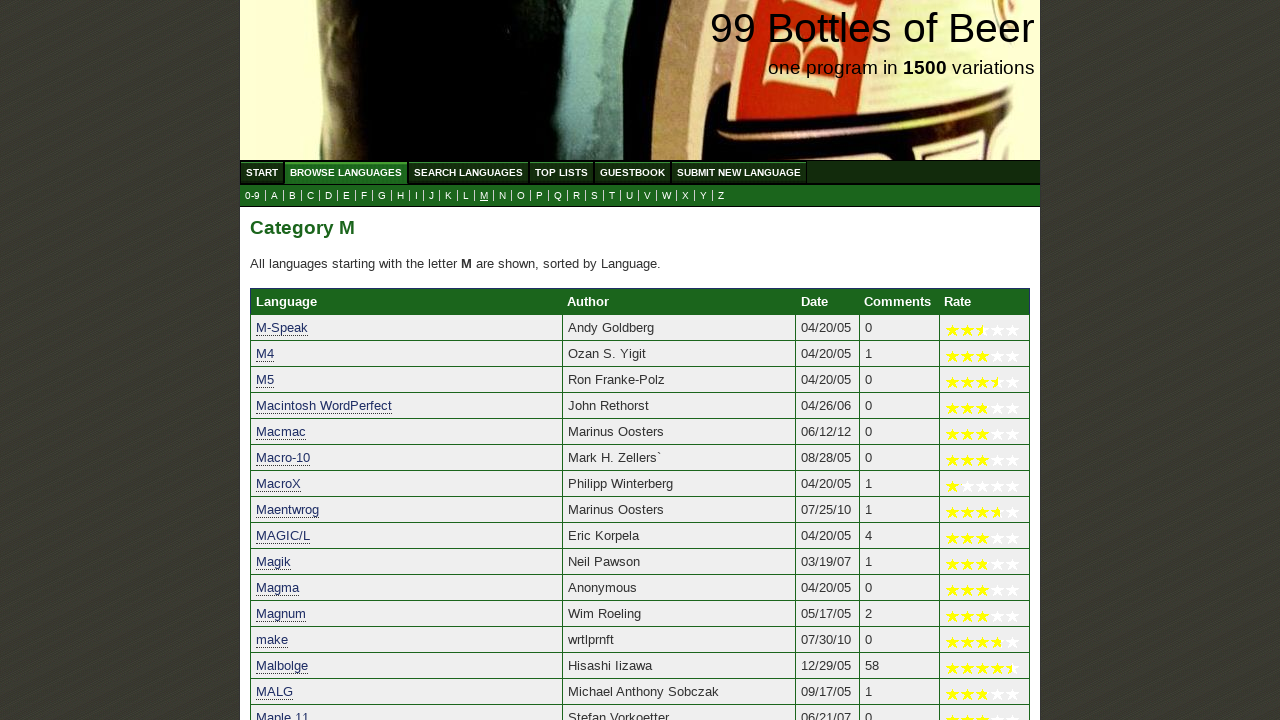

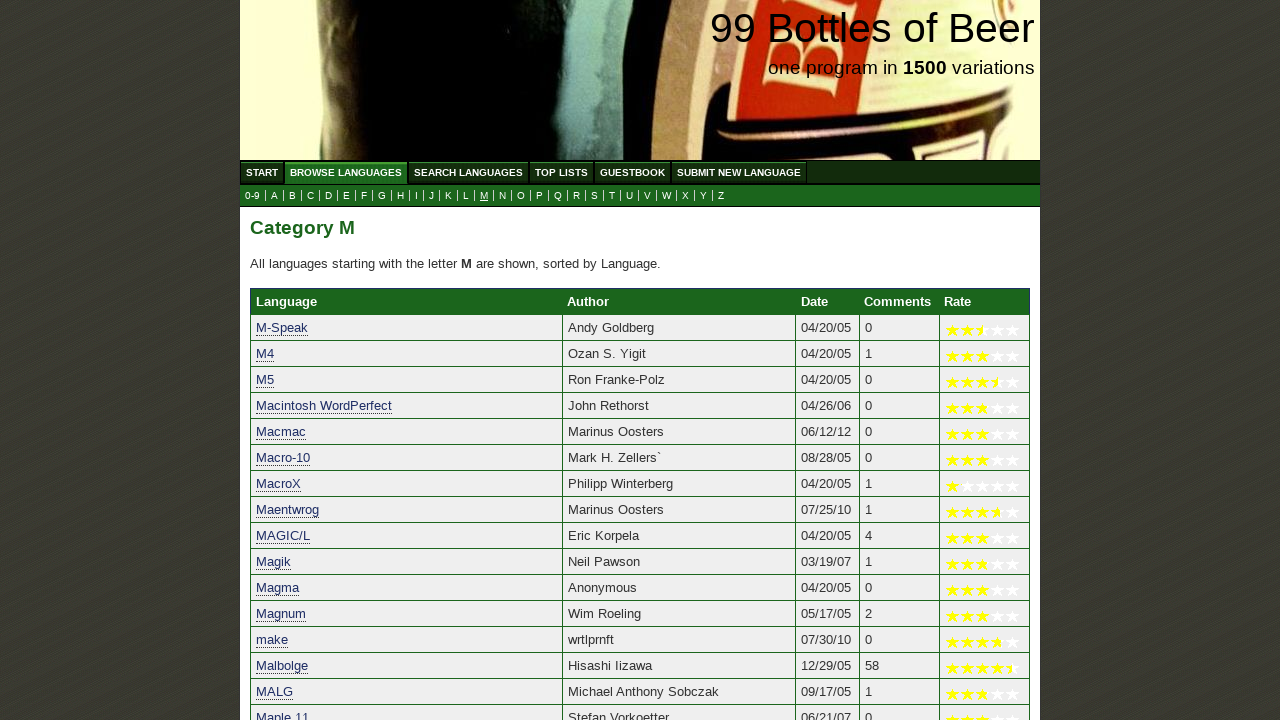